Tests a seller registration form by filling in name, email, phone number, business brand, and business description fields, then submitting the form.

Starting URL: https://shopdemo-alex-hot.koyeb.app/sell

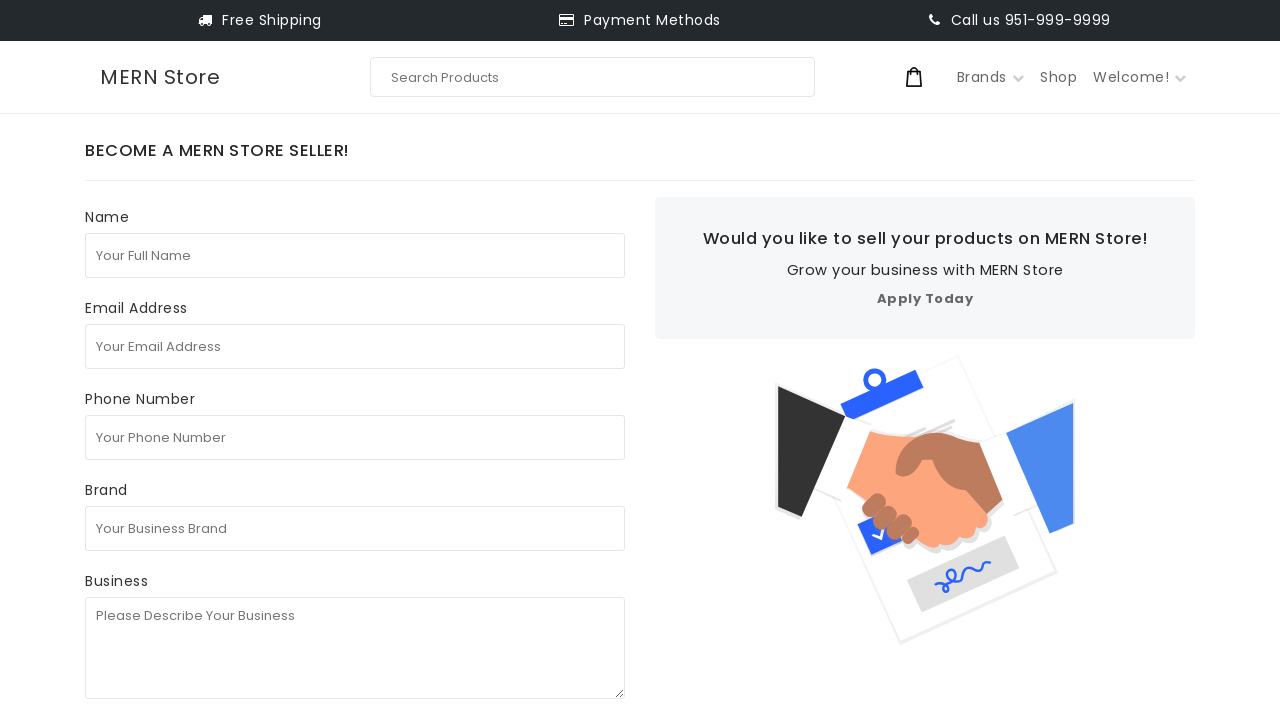

Filled 'Your Full Name' field with 'Oliusik' on internal:attr=[placeholder="Your Full Name"i]
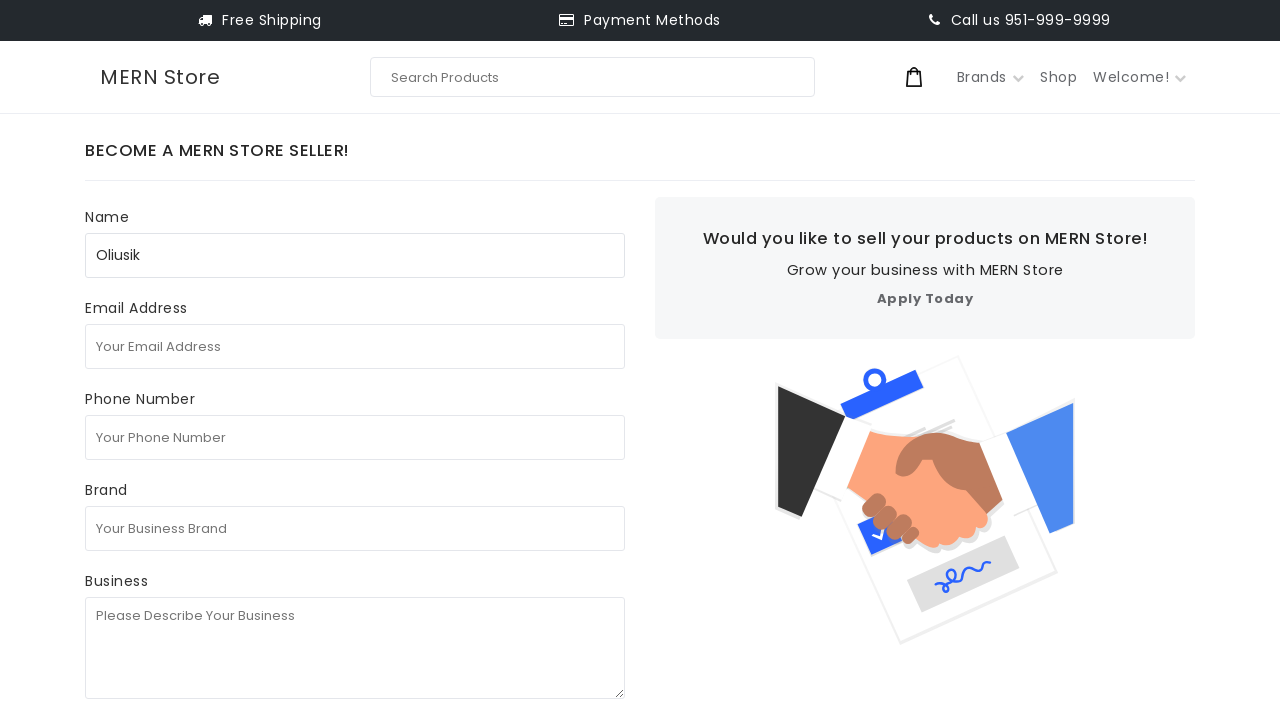

Filled 'Your Email Address' field with 'seller7284913@test.com' on internal:attr=[placeholder="Your Email Address"i]
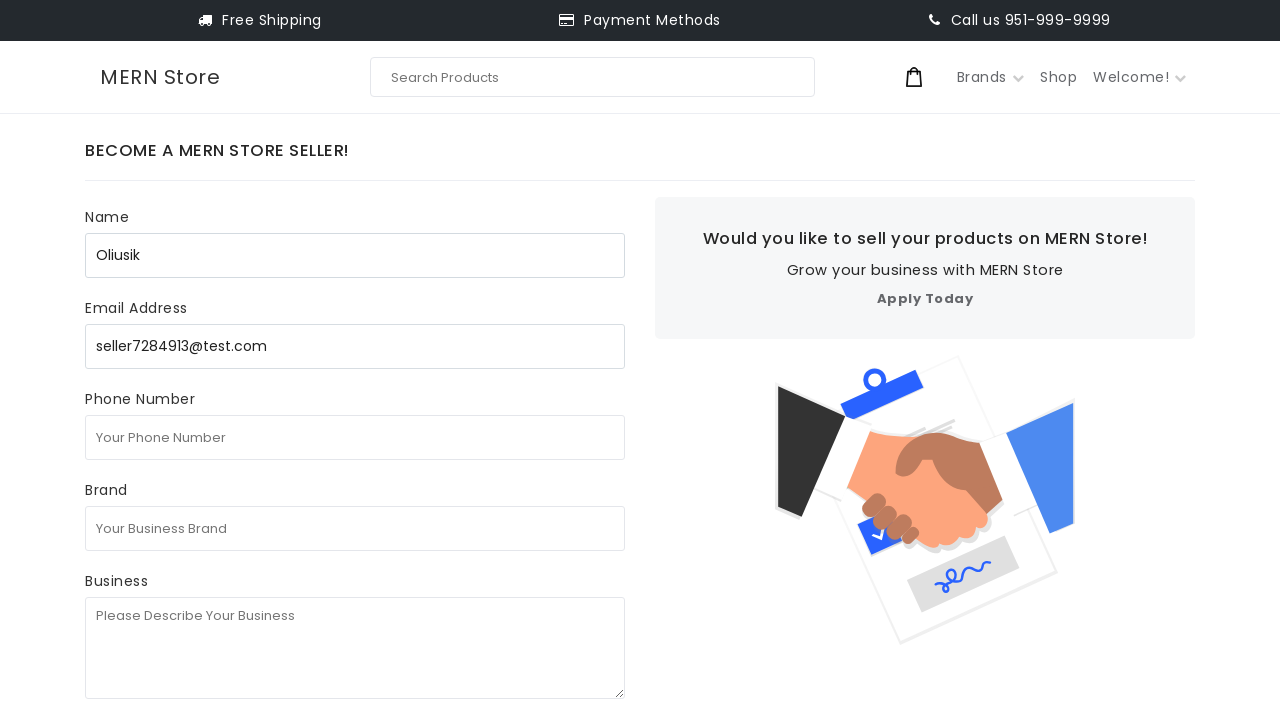

Filled 'Your Phone Number' field with '1231231231' on internal:attr=[placeholder="Your Phone Number"i]
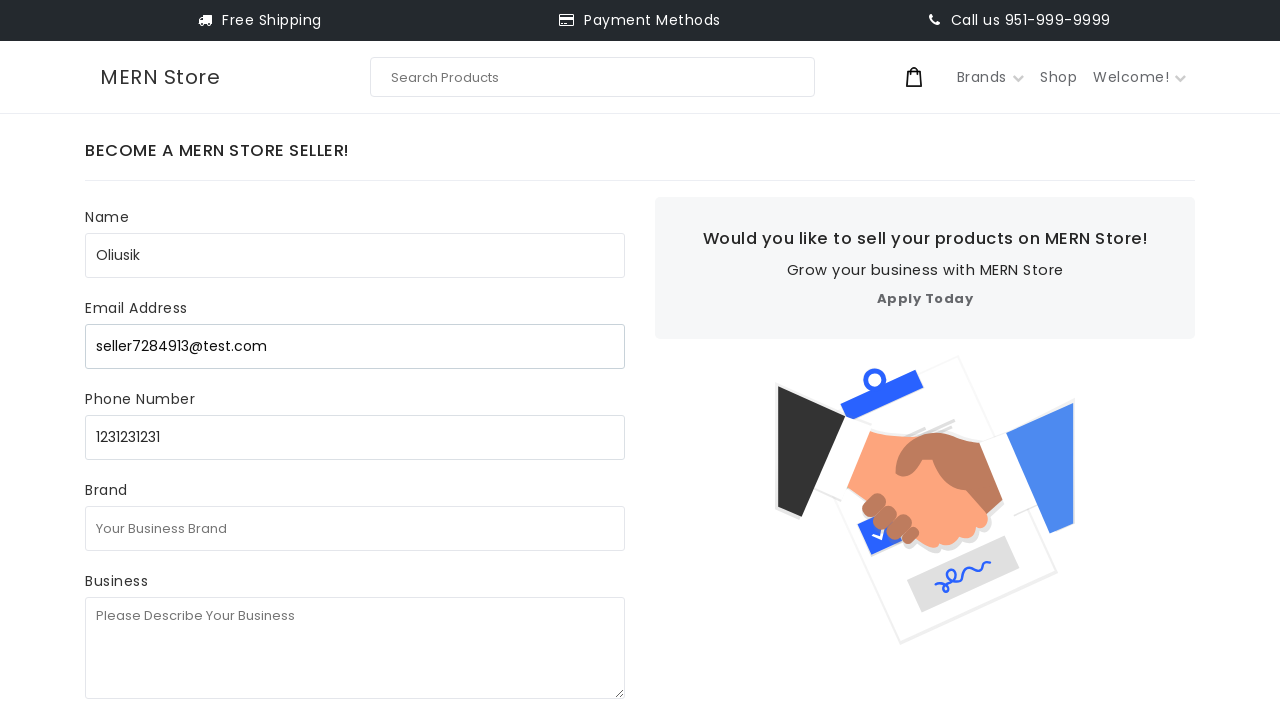

Filled 'Your Business Brand' field with 'Stickers' on internal:attr=[placeholder="Your Business Brand"i]
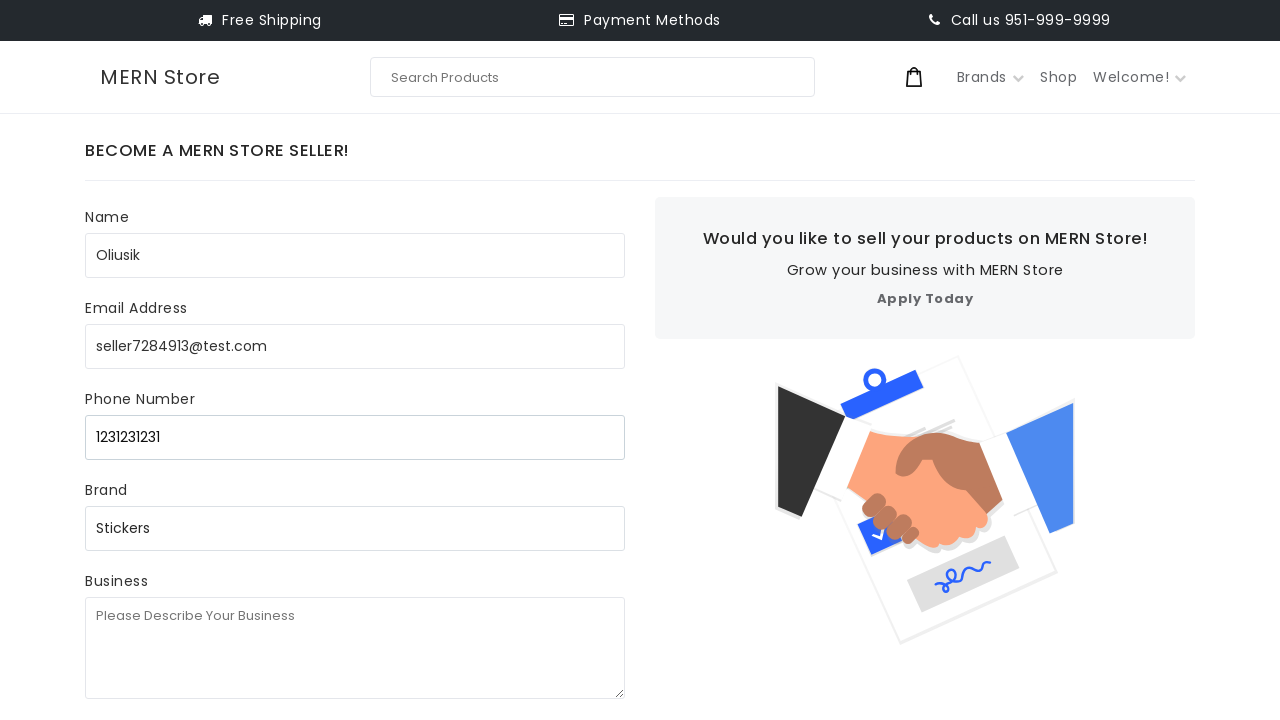

Filled 'Please Describe Your Business' field with 'My business is successfull ' on internal:attr=[placeholder="Please Describe Your Business"i]
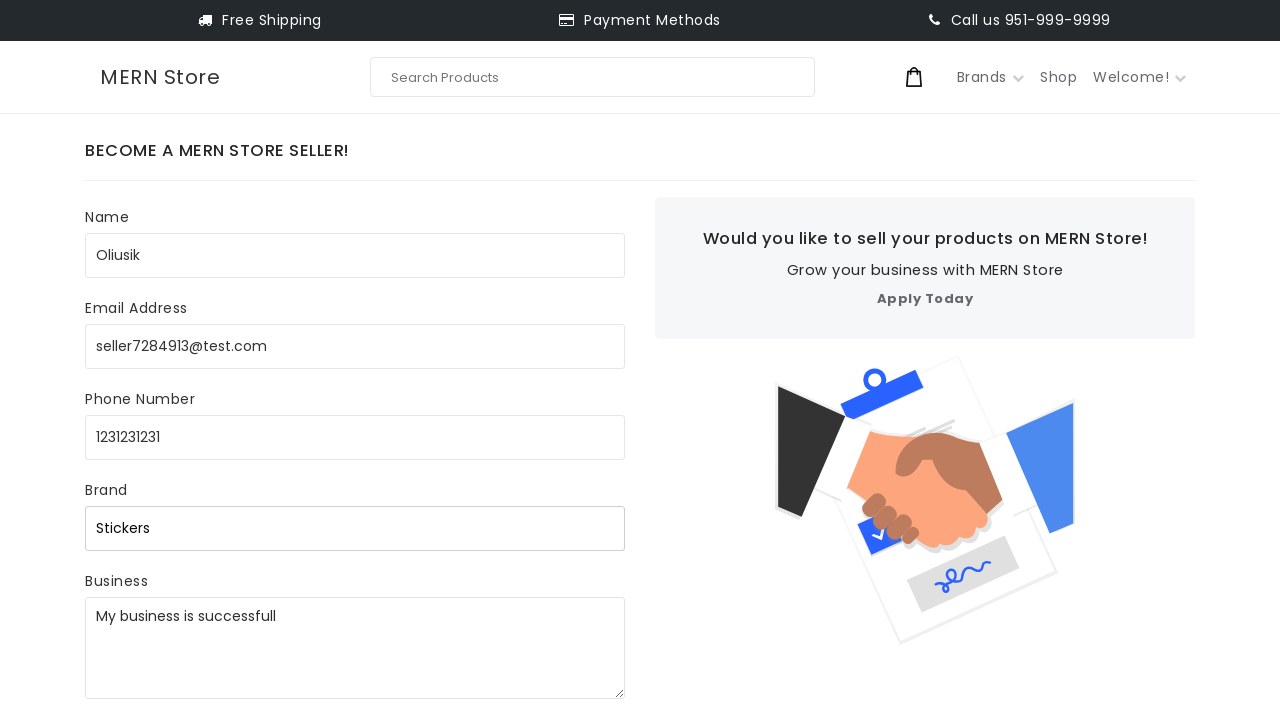

Clicked 'Submit' button to submit seller registration form at (152, 382) on internal:role=button[name="Submit"i]
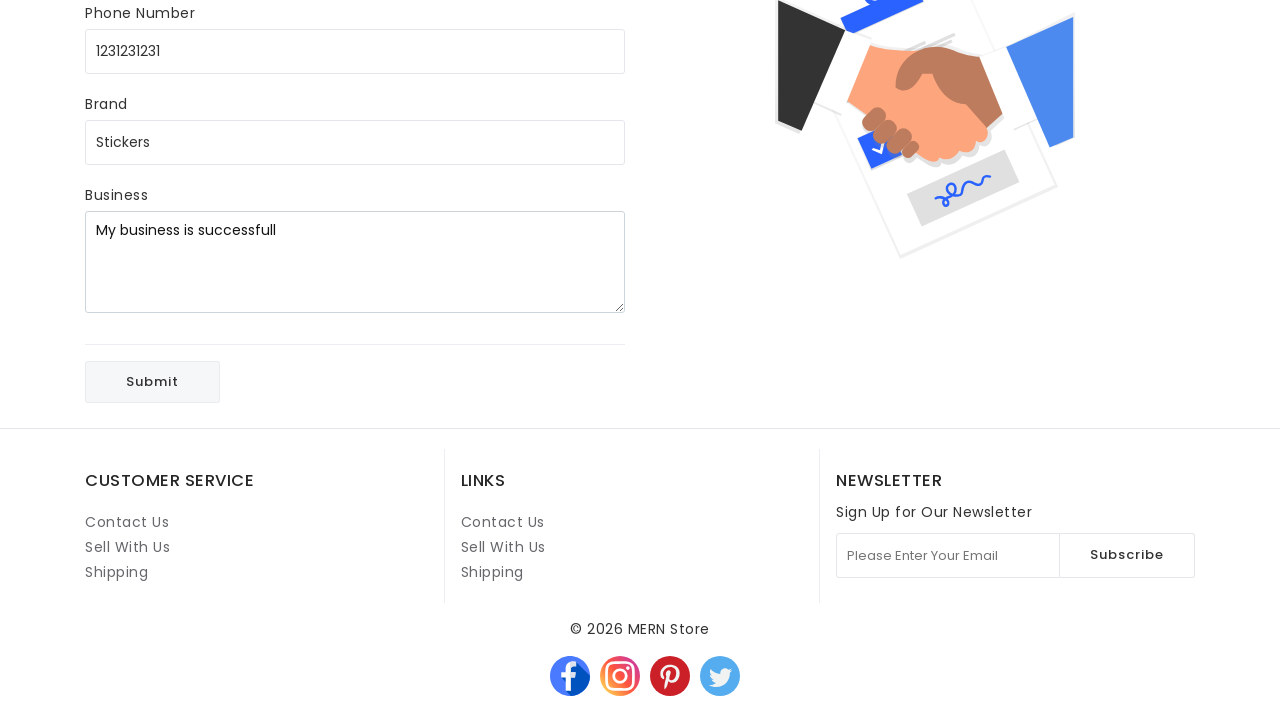

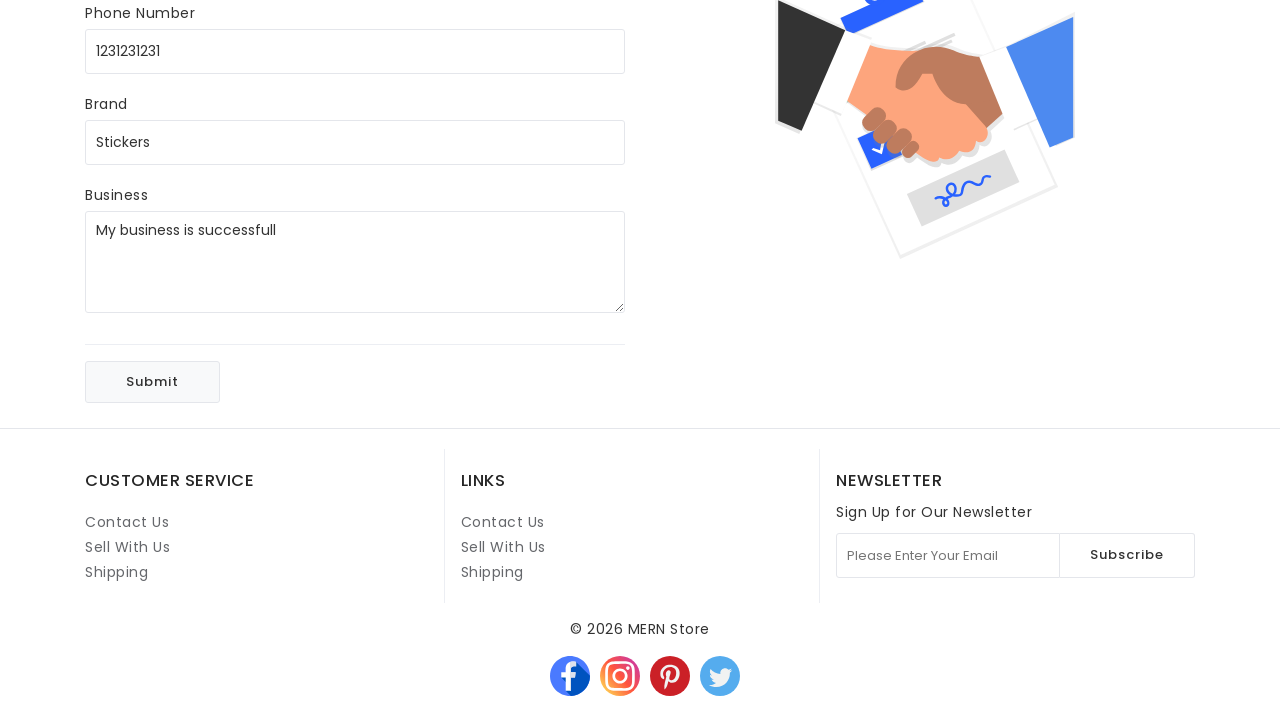